Navigates to a training support website and clicks on the "About Us" link to verify page navigation

Starting URL: https://v1.training-support.net

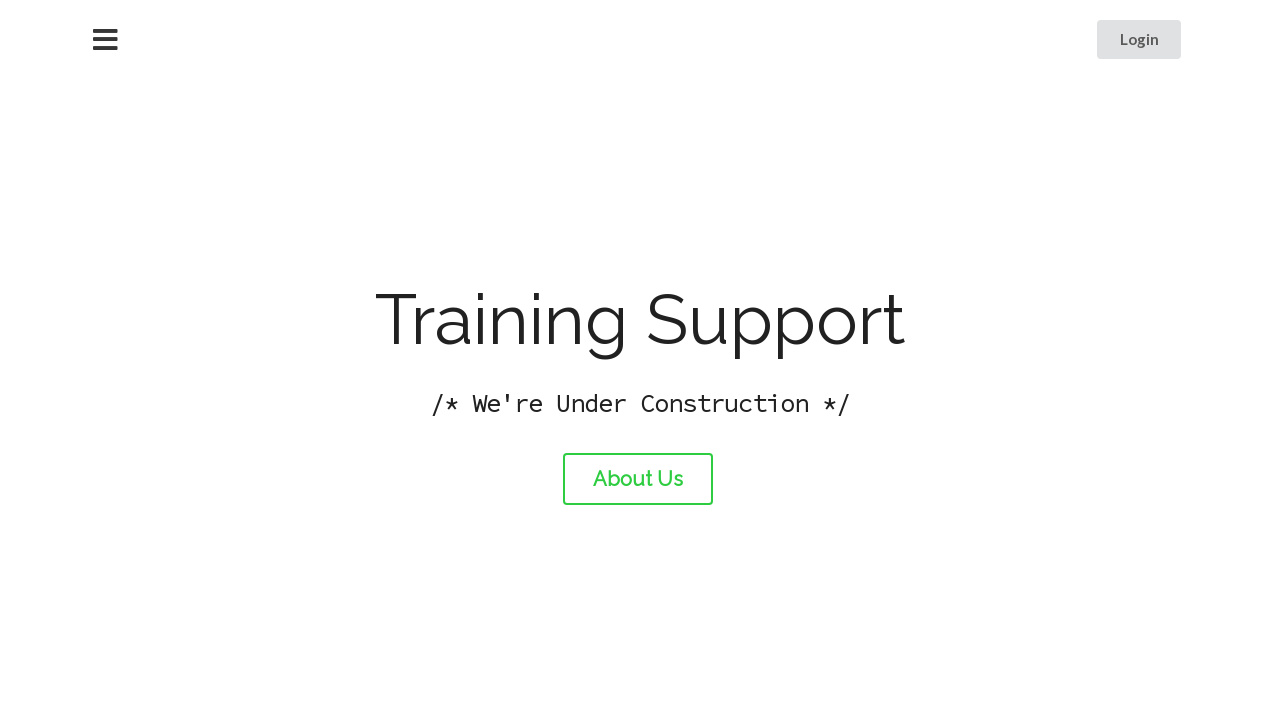

Clicked on the 'About Us' link at (638, 479) on #about-link
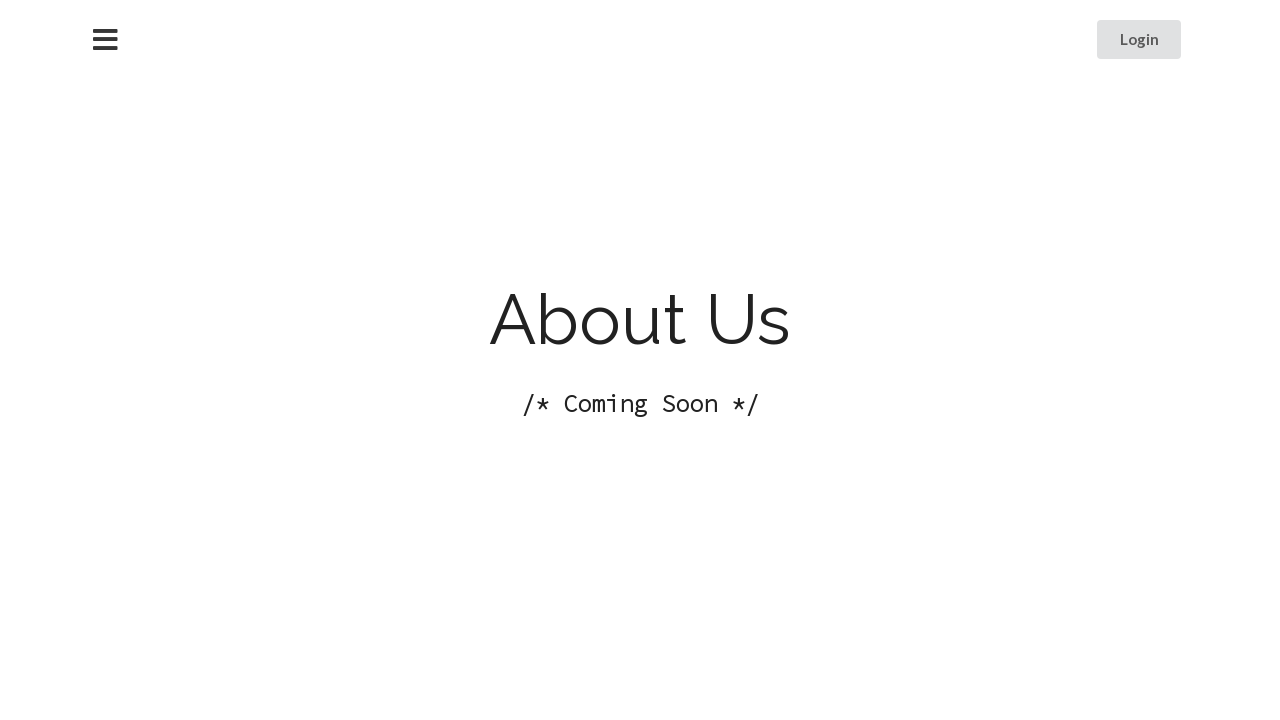

Waited for page navigation to complete (networkidle)
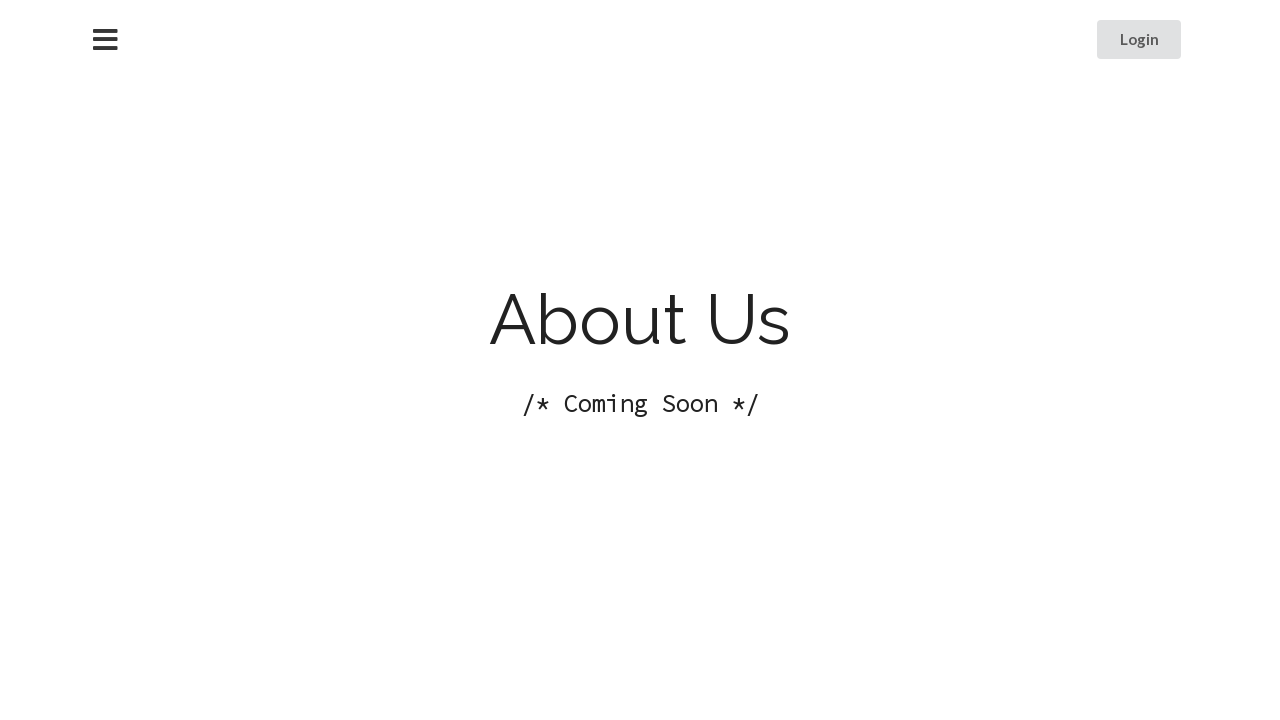

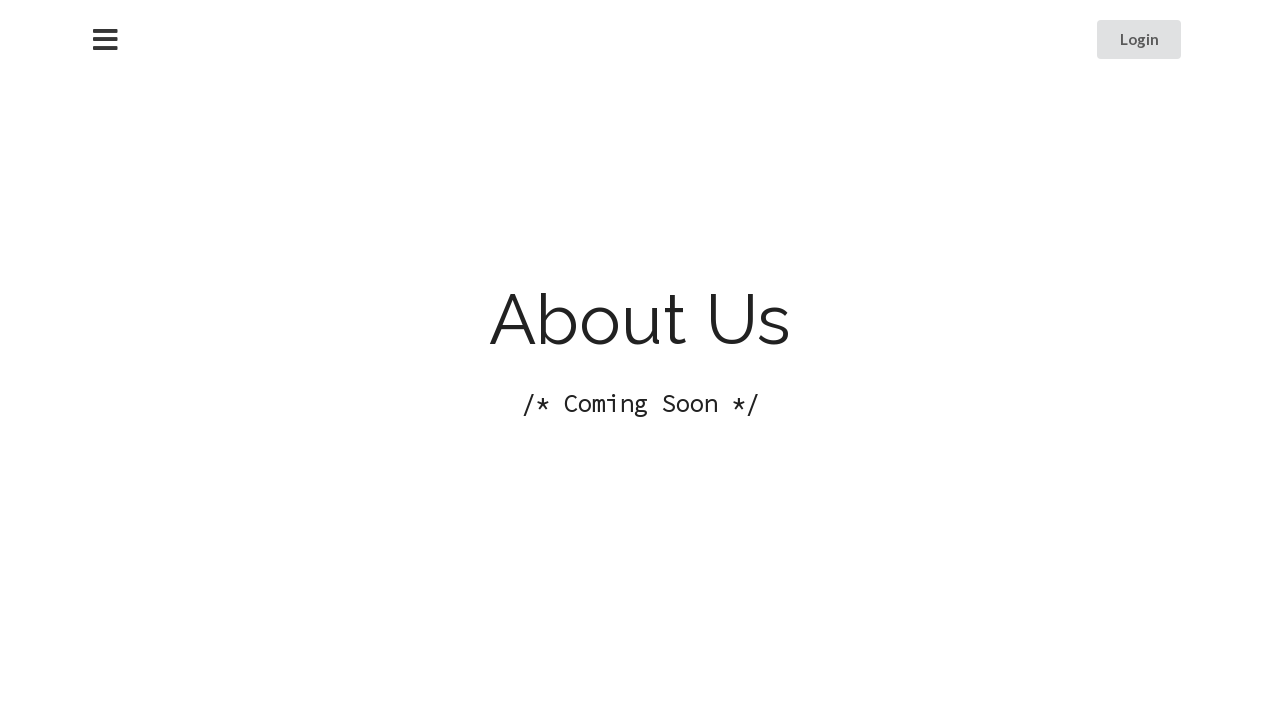